Tests JavaScript prompt dialog by entering text and accepting it

Starting URL: https://the-internet.herokuapp.com/

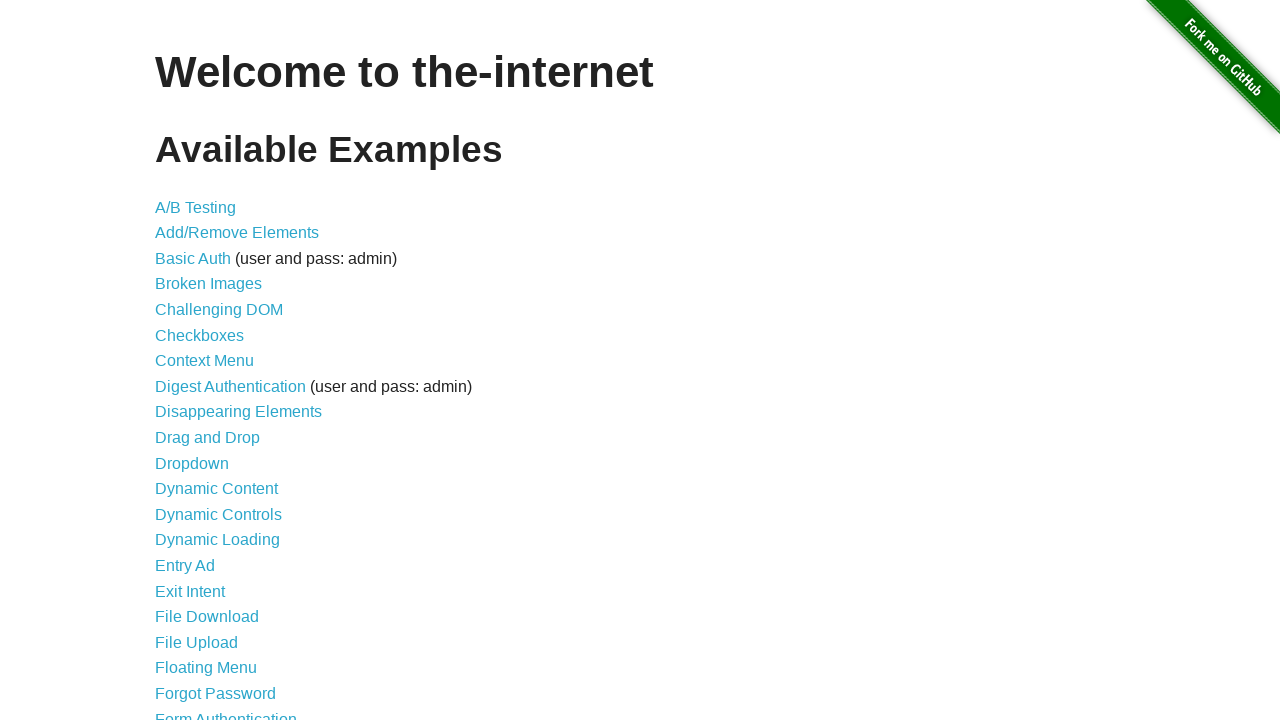

Clicked link to navigate to JavaScript alerts page at (214, 361) on a[href='/javascript_alerts']
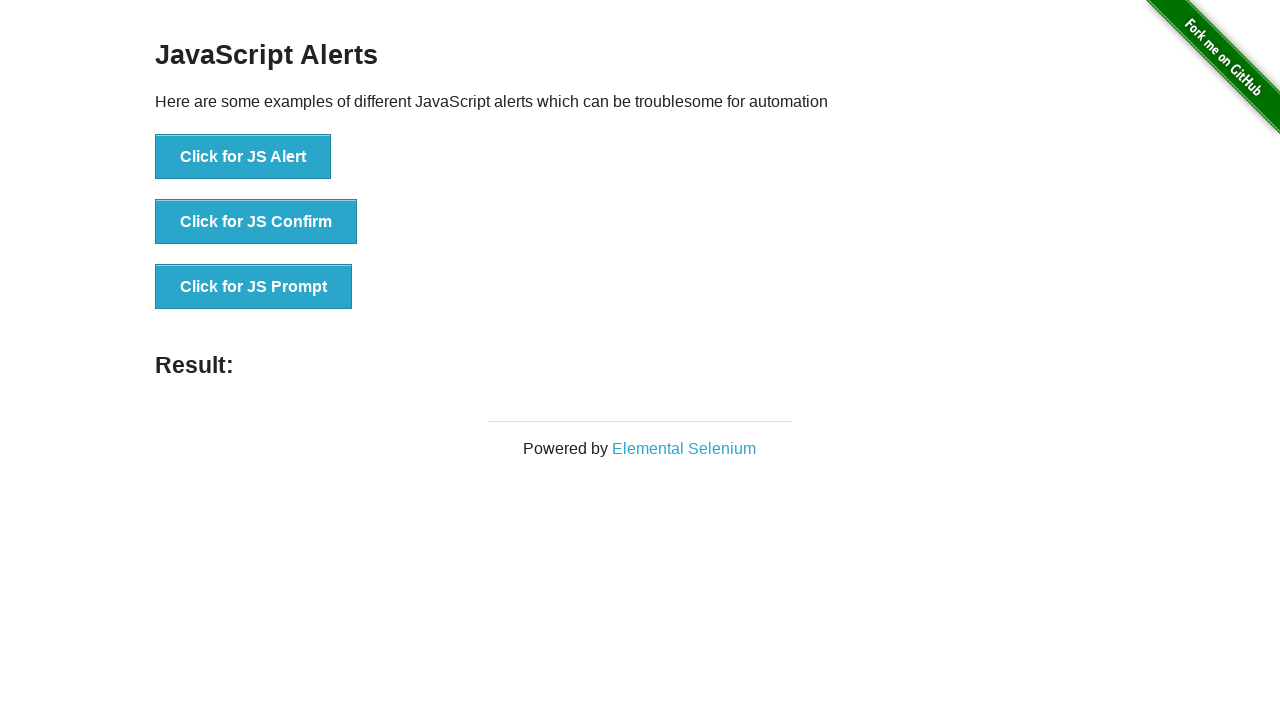

Set up dialog handler to accept prompt with text 'hello all'
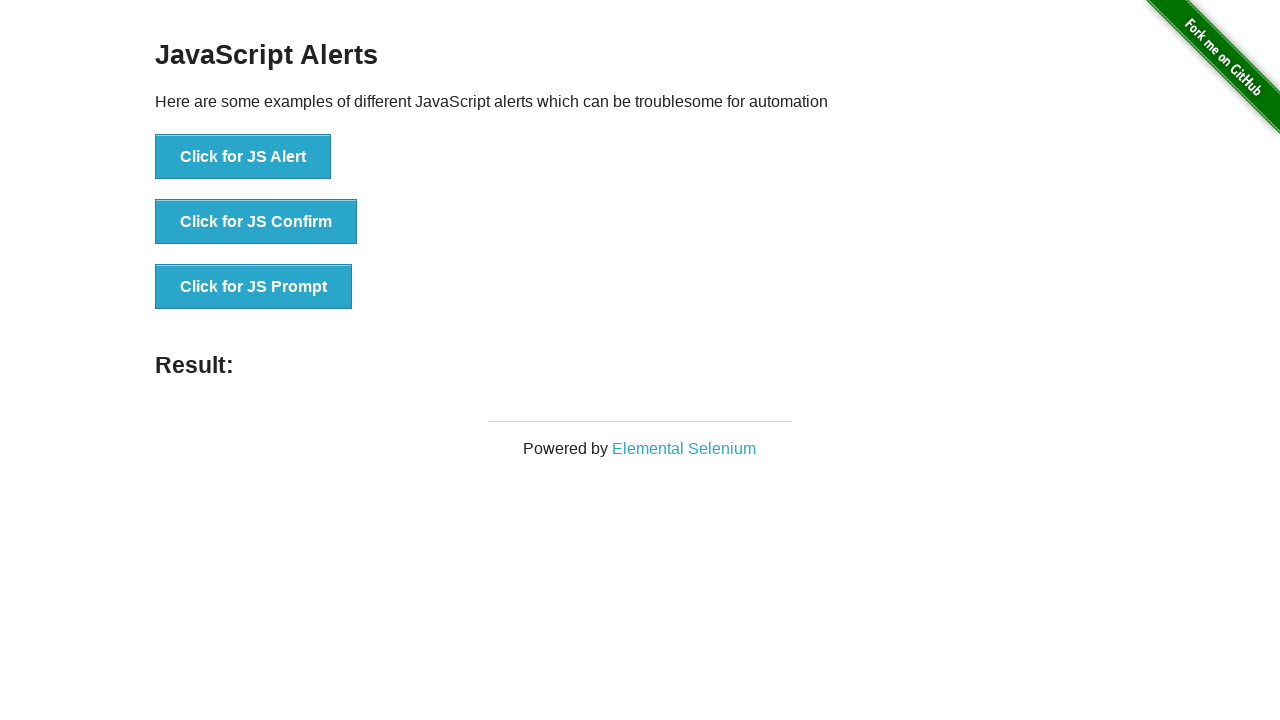

Clicked button to trigger JavaScript prompt dialog at (254, 287) on button[onclick='jsPrompt()']
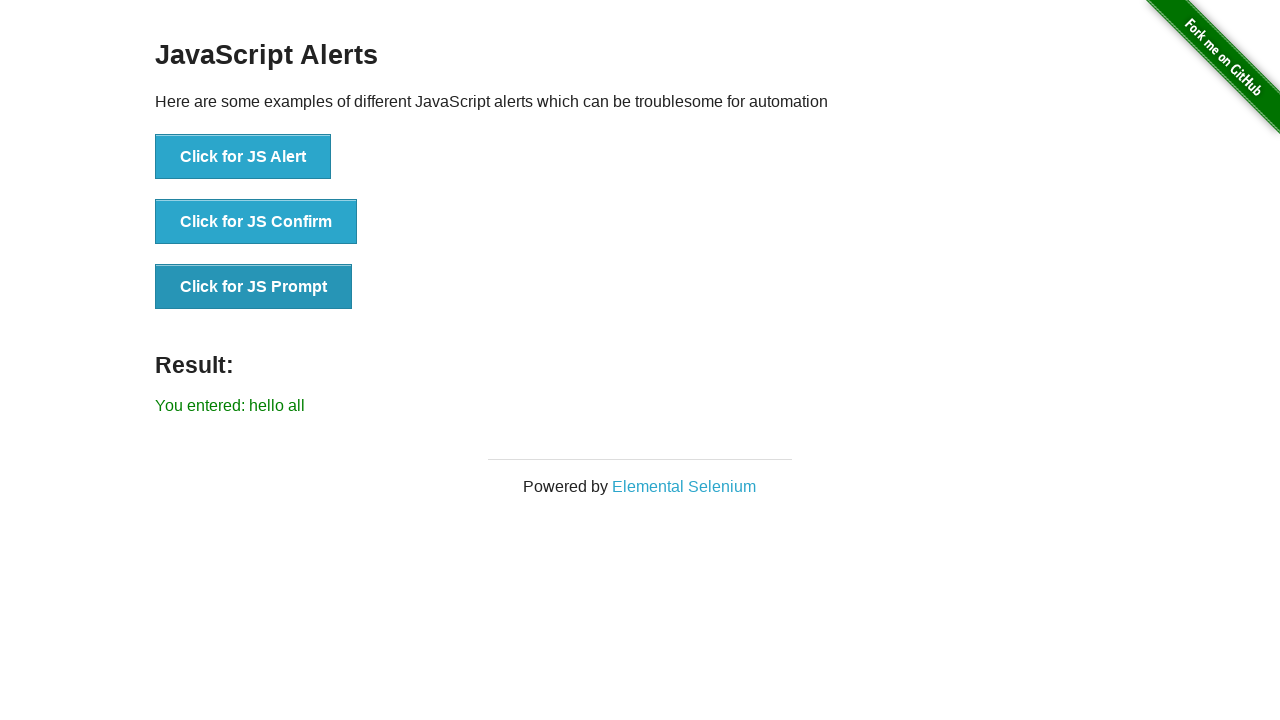

Prompt dialog accepted and result message displayed with entered text
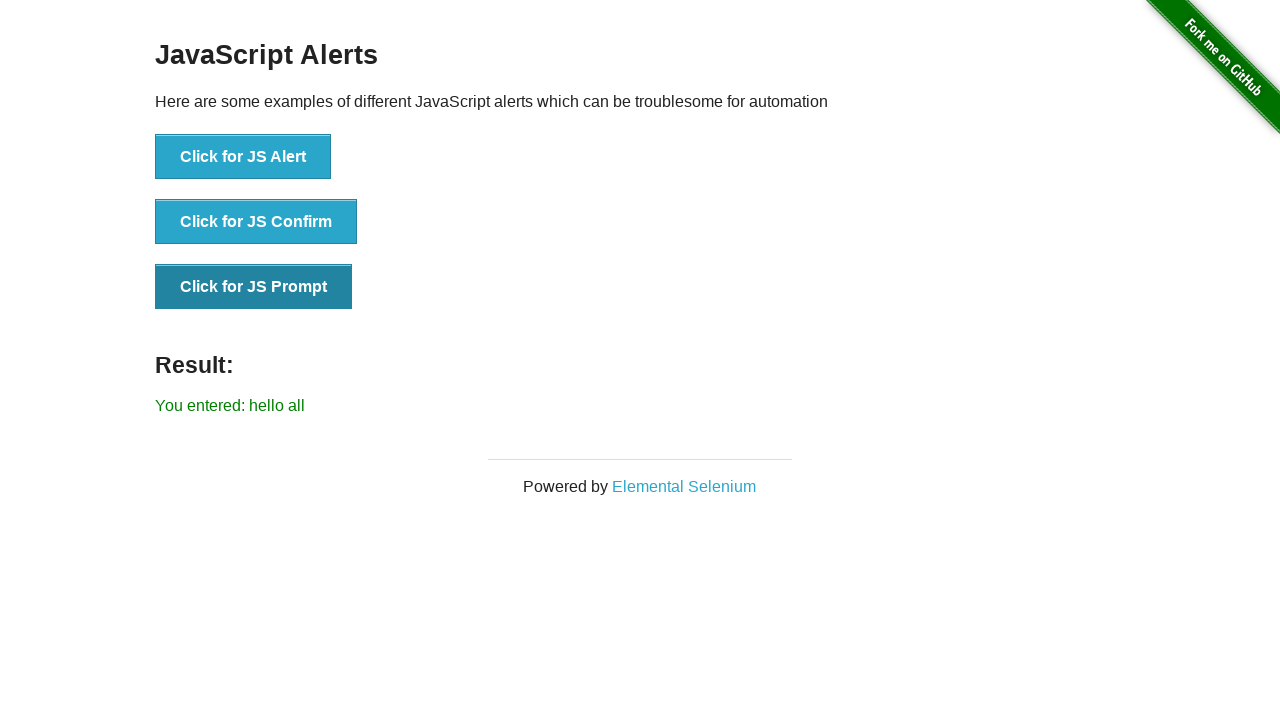

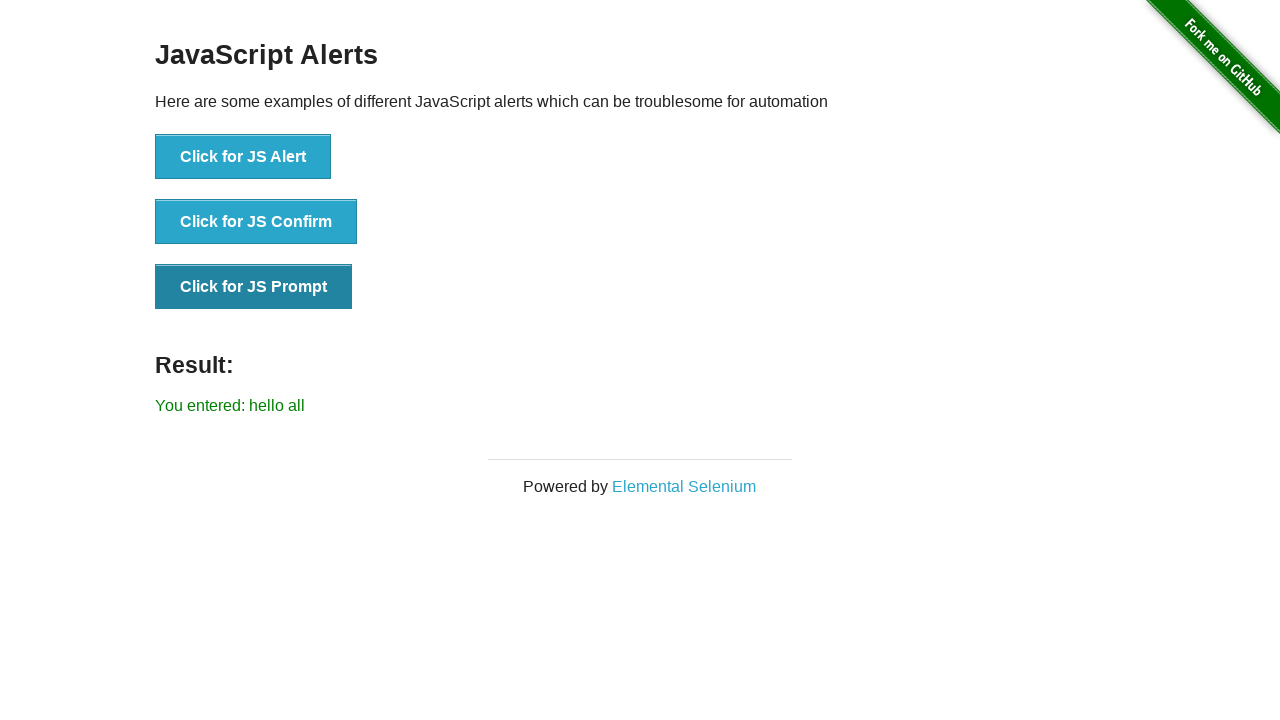